Tests file upload functionality on a registration page by uploading a file through the file input element

Starting URL: https://demo.automationtesting.in/Register.html

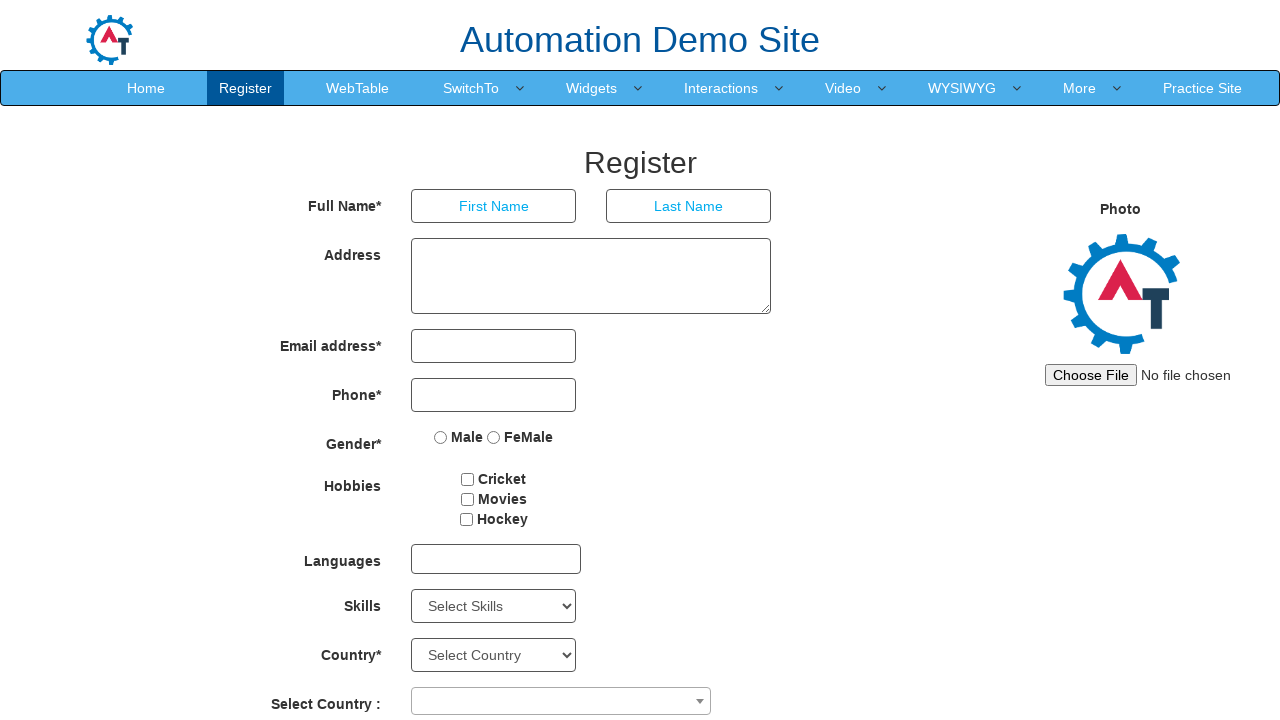

Created temporary test file for upload
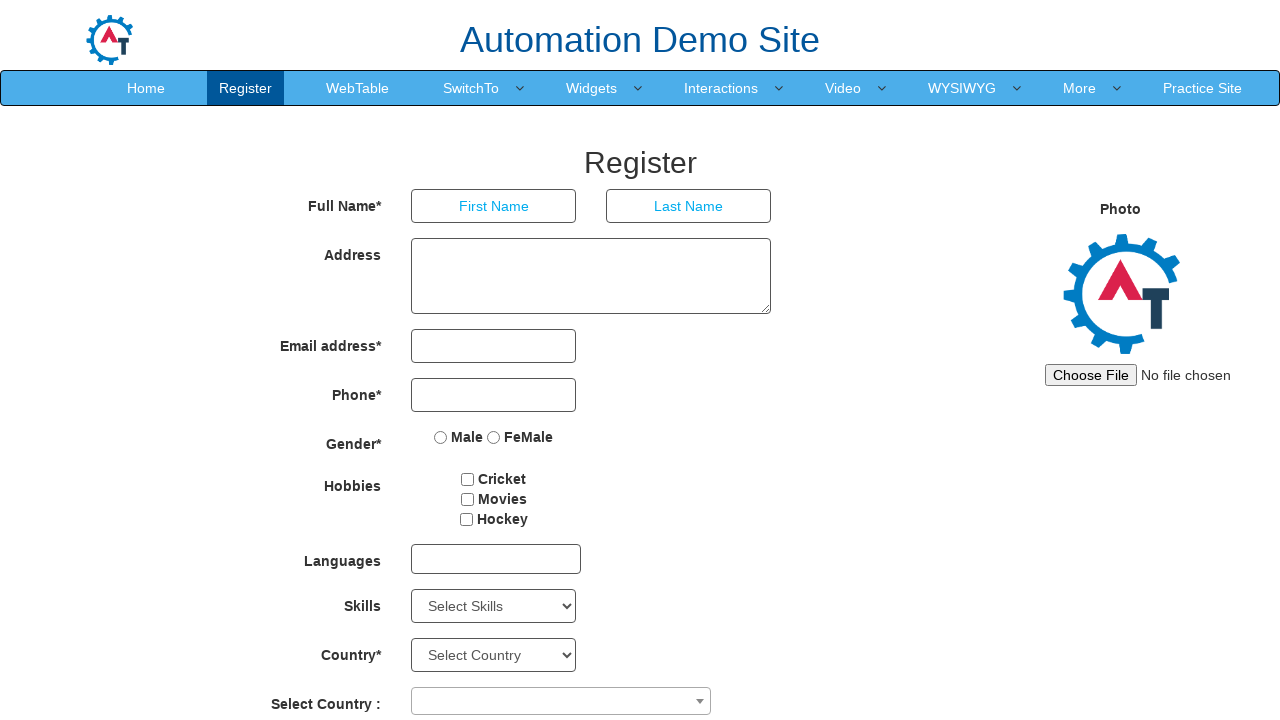

Uploaded test file through file input element
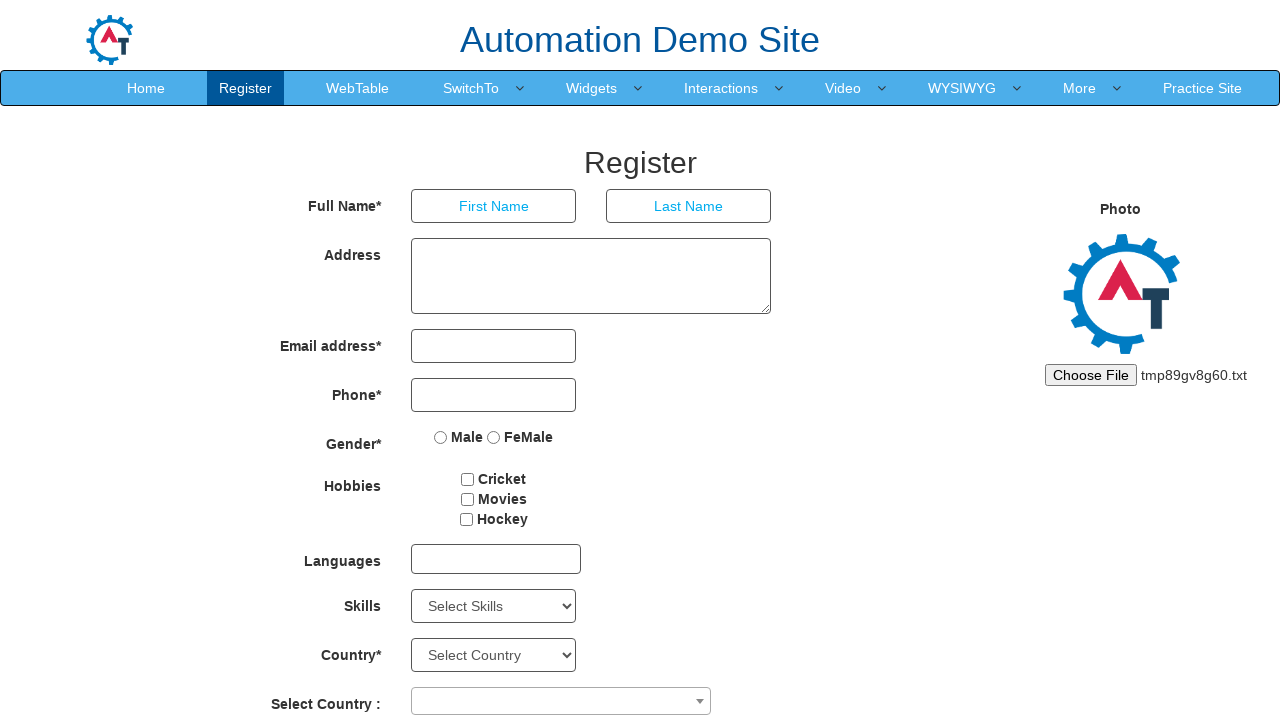

Cleaned up temporary test file
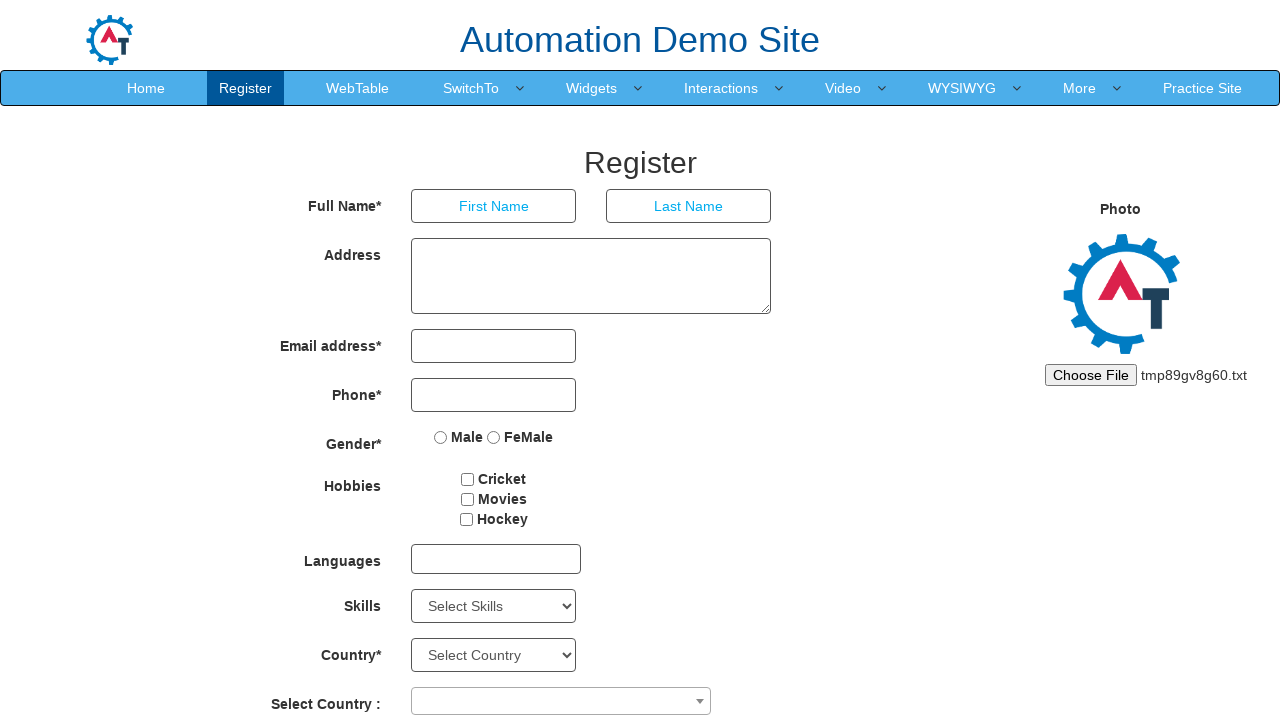

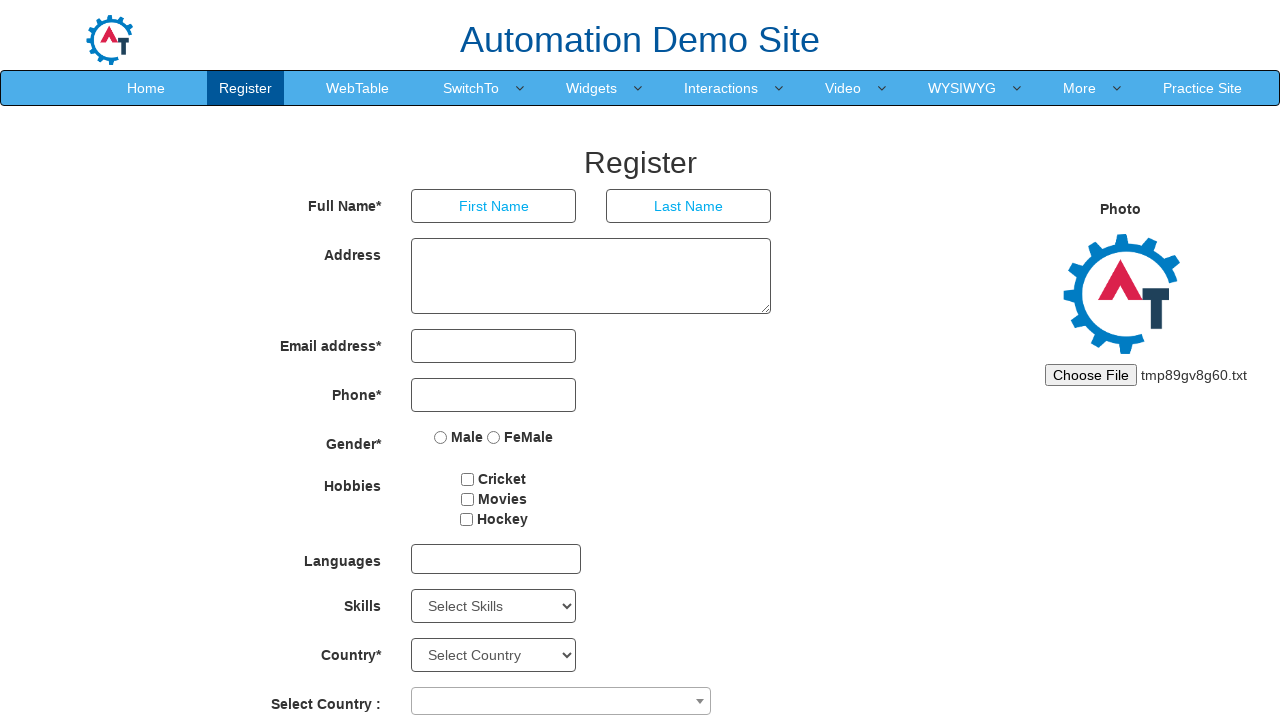